Navigates to OrangeHRM demo page and verifies that the logo image element is present in the page header

Starting URL: http://alchemy.hguy.co/orangehrm

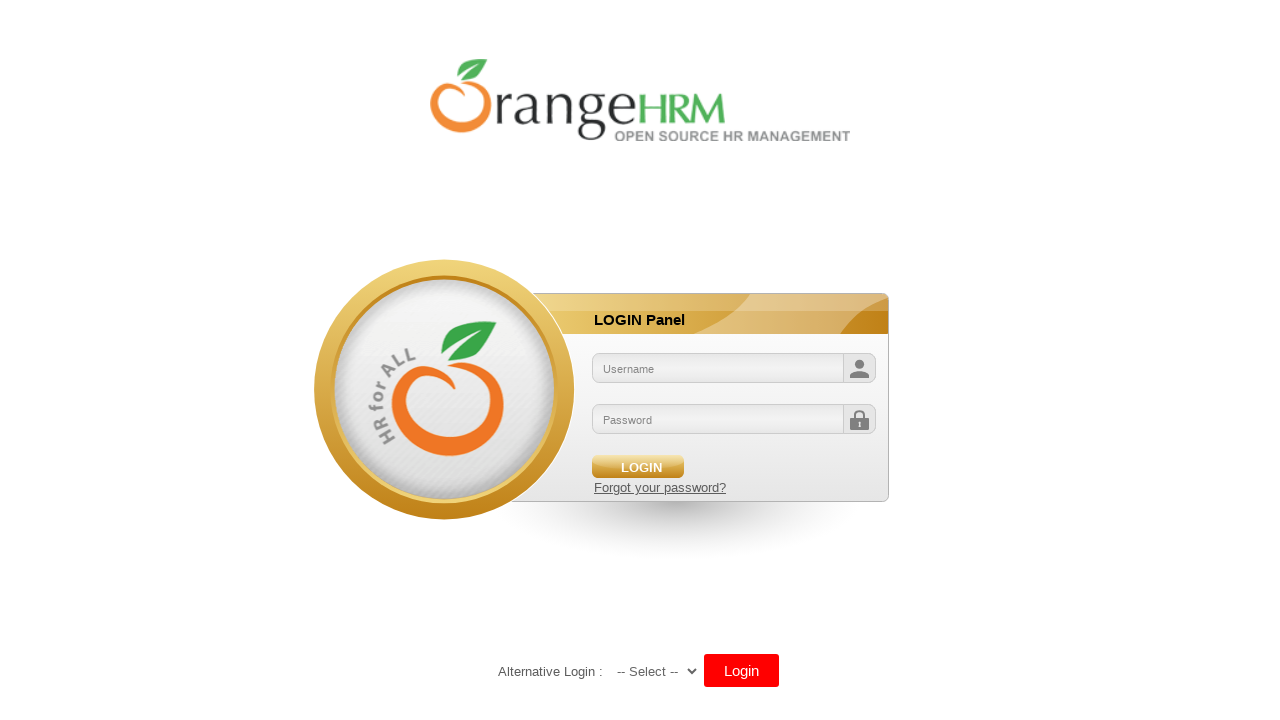

Navigated to OrangeHRM demo page at http://alchemy.hguy.co/orangehrm
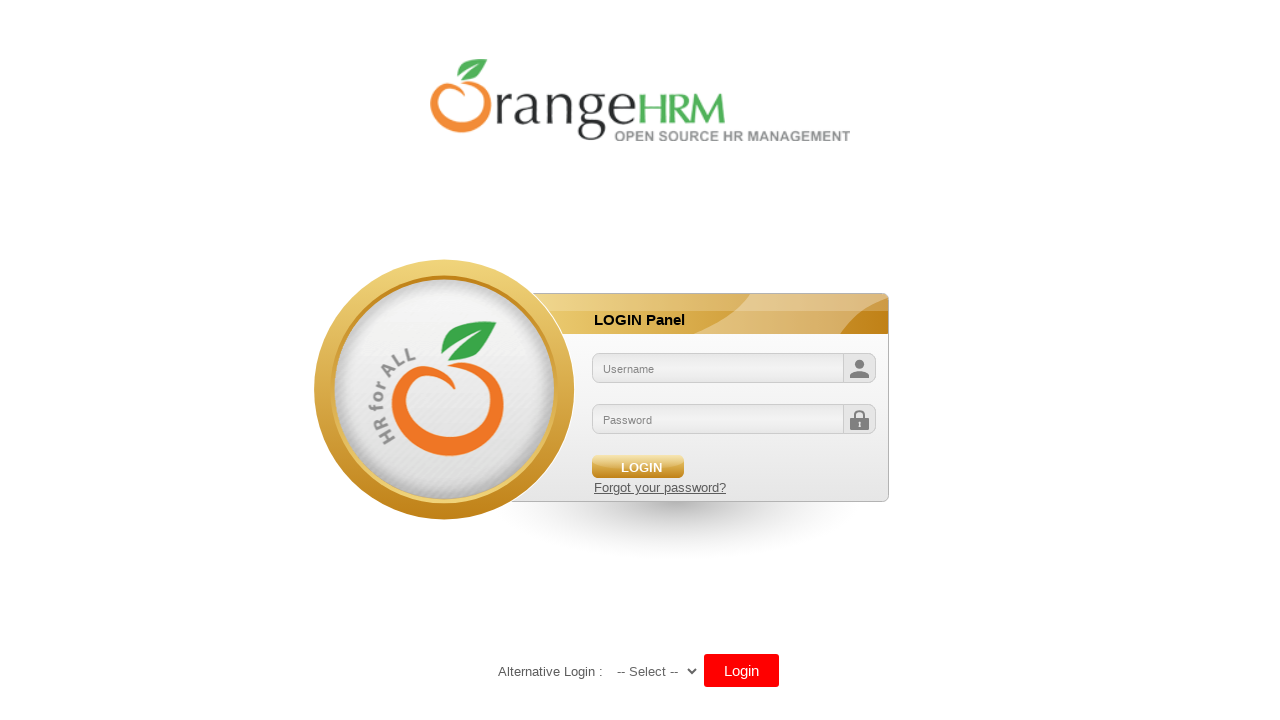

Logo image element in page header is present
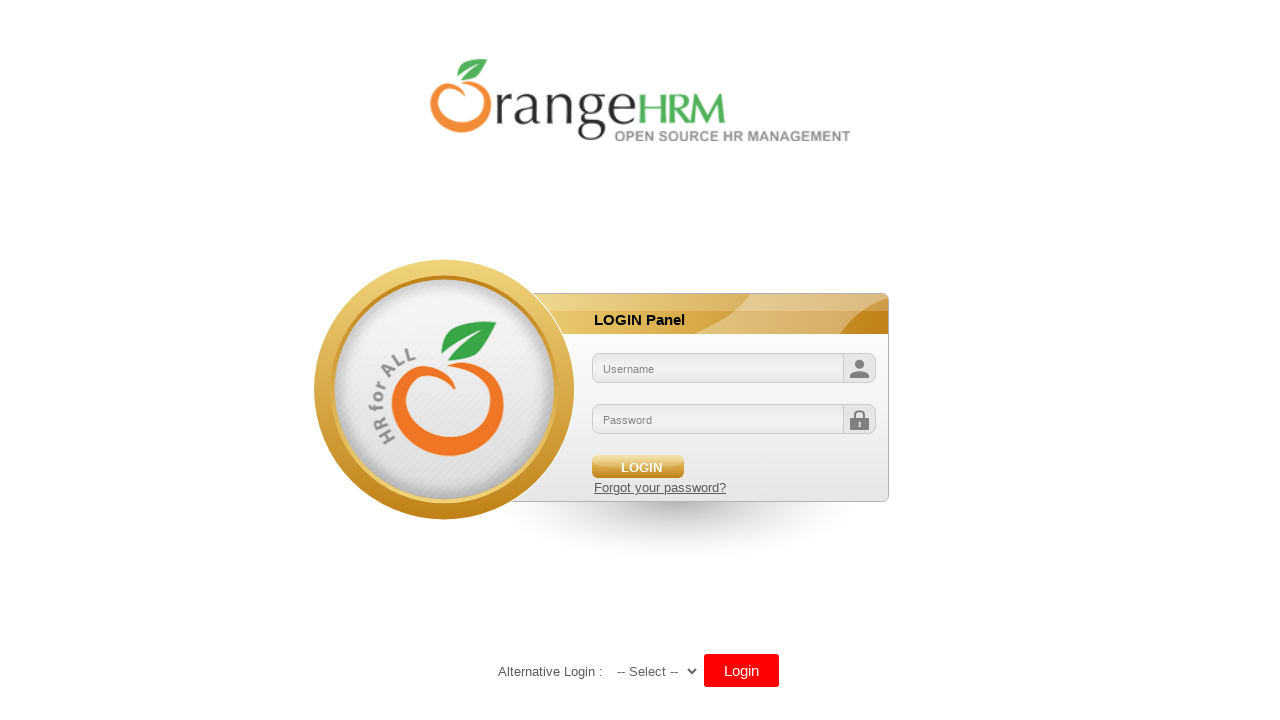

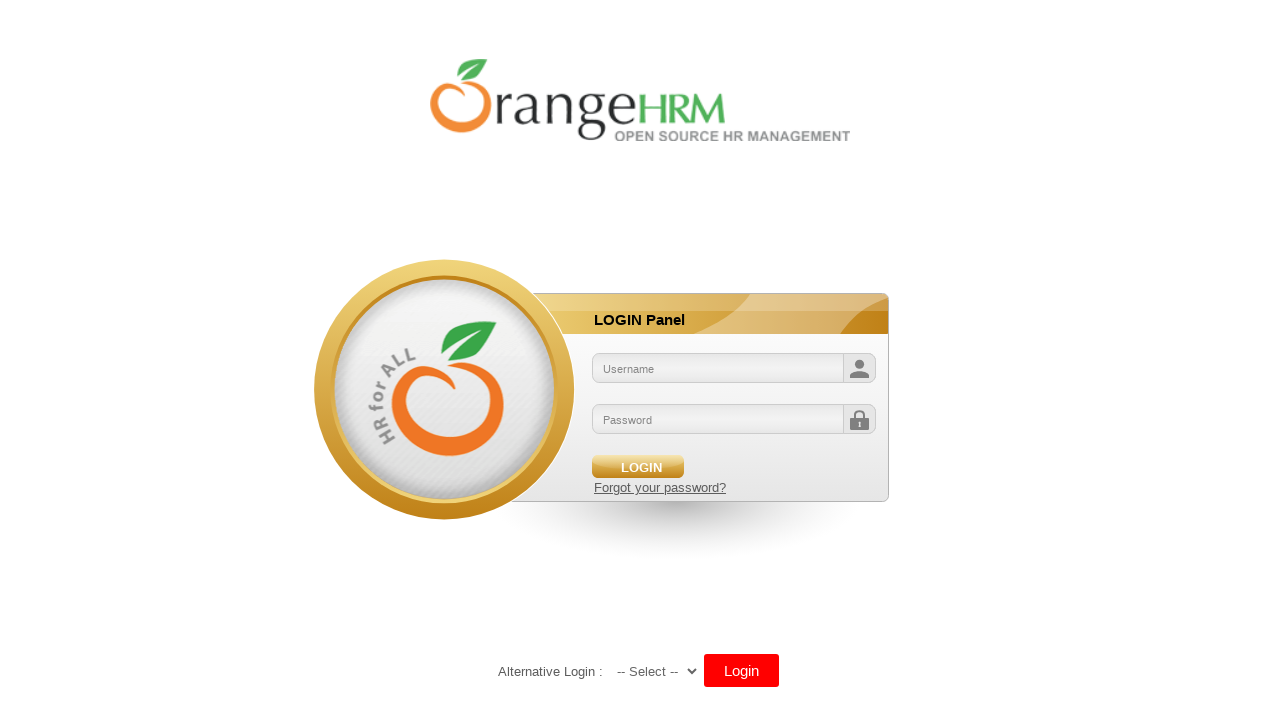